Tests the signature pad demo by drawing on the canvas using mouse actions, then clearing the signature.

Starting URL: https://szimek.github.io/signature_pad/

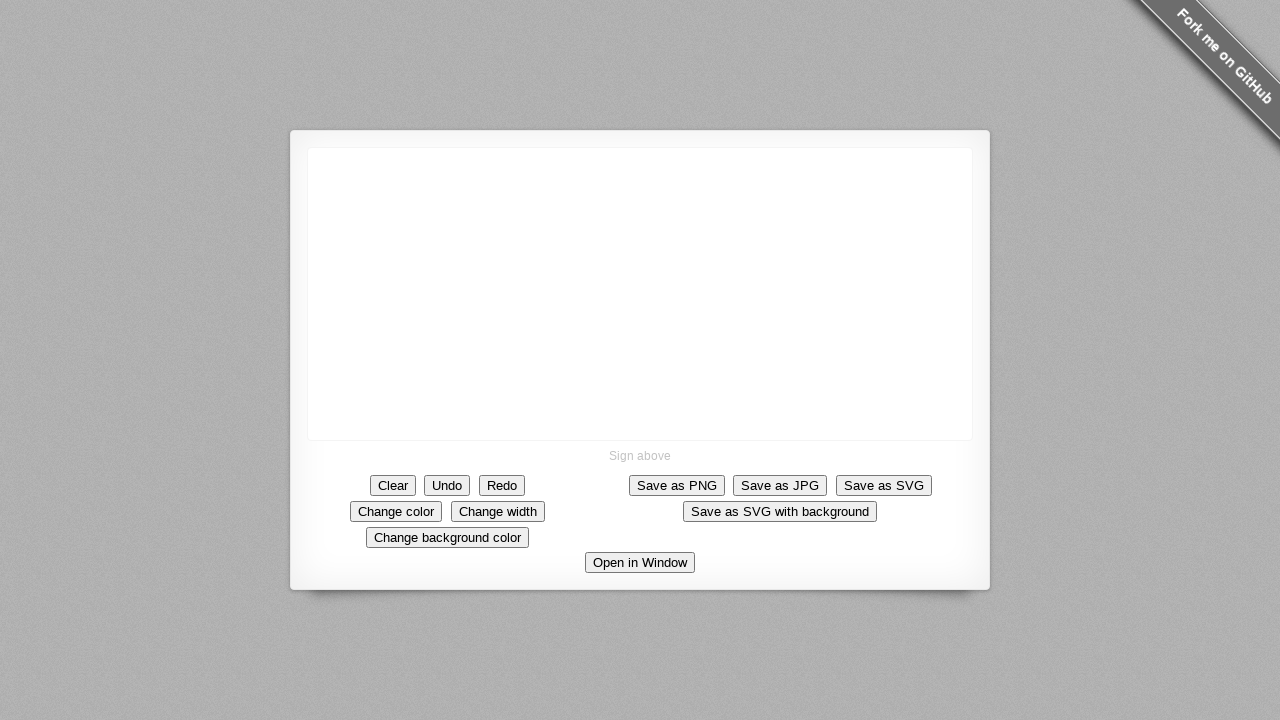

Waited for signature pad canvas to be ready
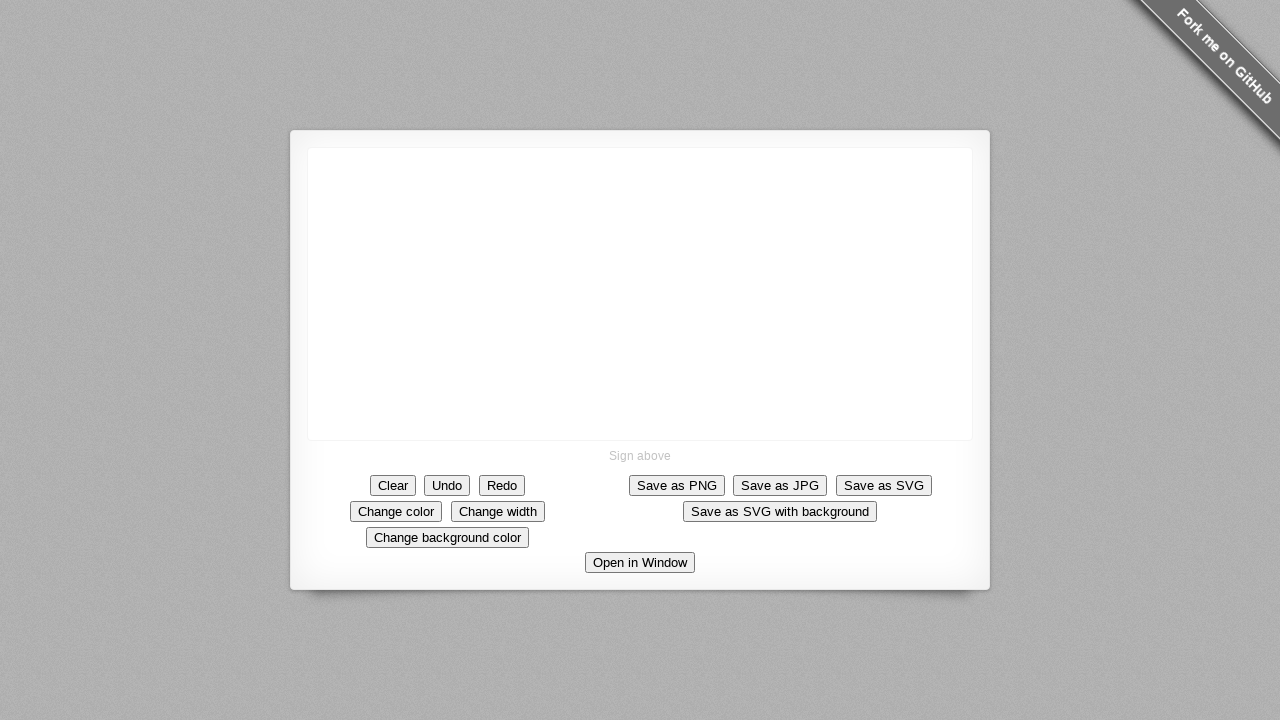

Located signature pad canvas element
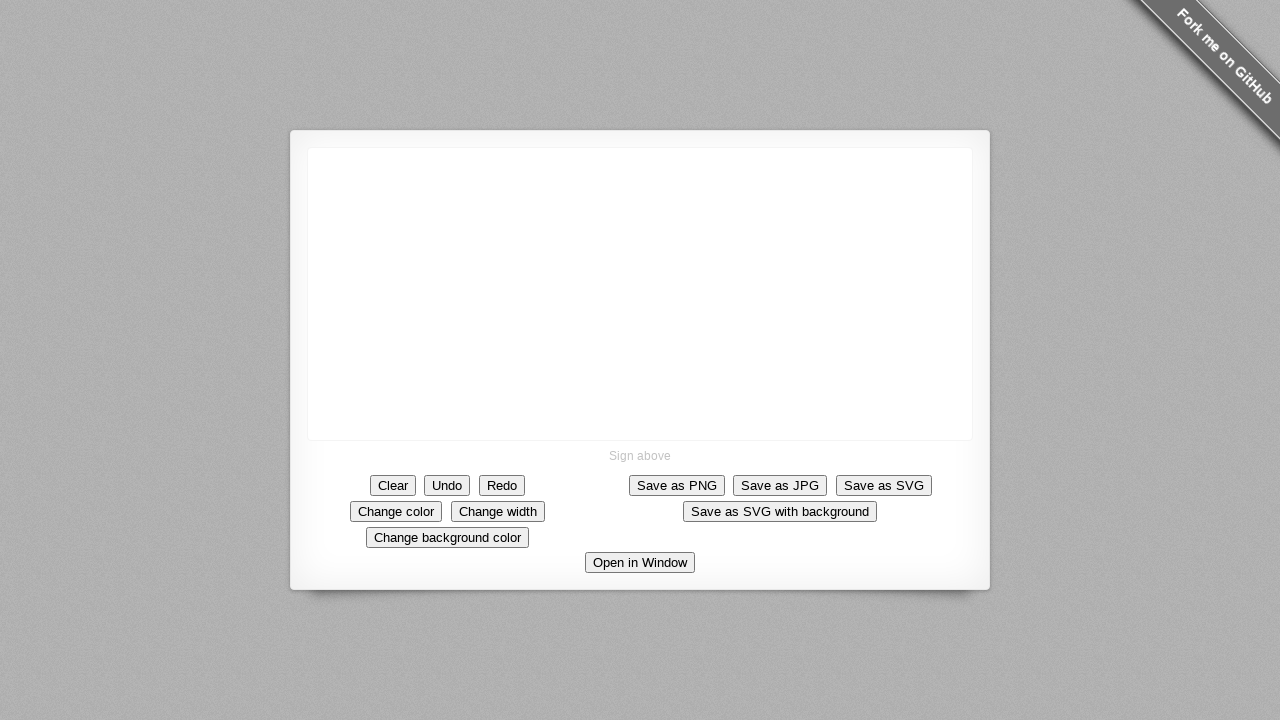

Calculated canvas coordinates for drawing
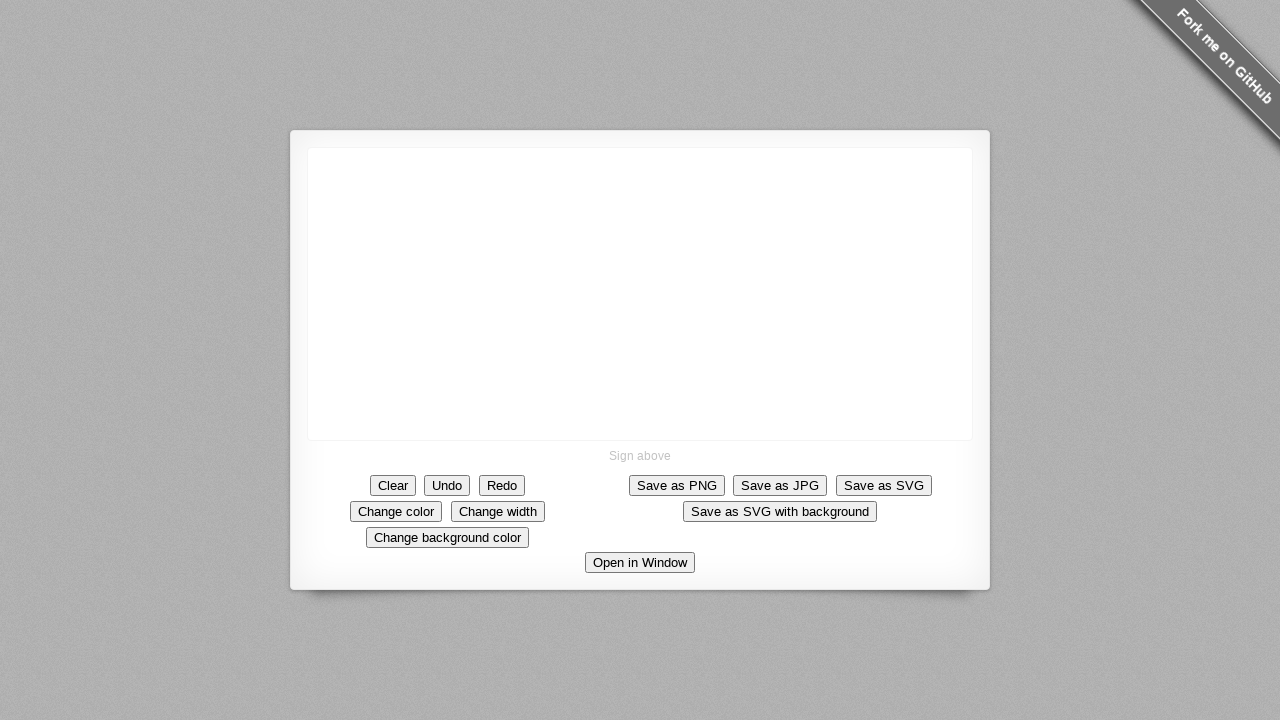

Moved mouse to starting position on canvas at (358, 198)
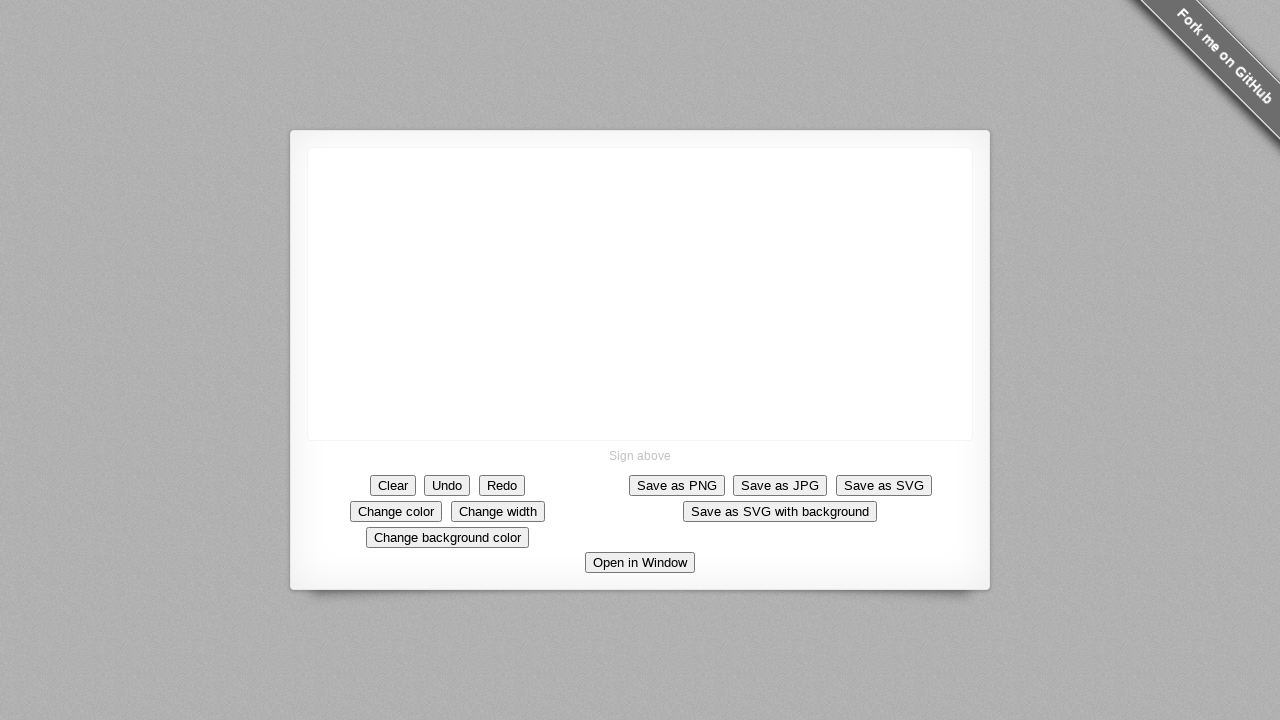

Pressed mouse button down to start drawing at (358, 198)
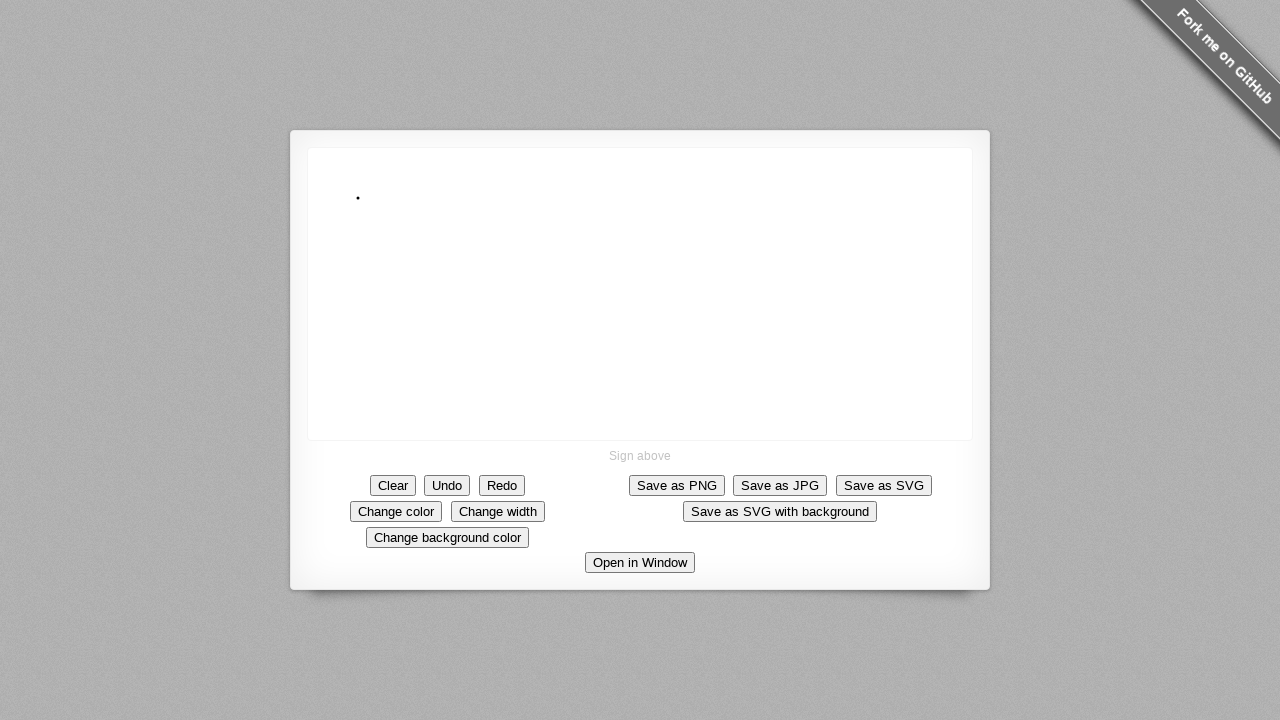

Moved mouse to first point of zigzag pattern at (438, 238)
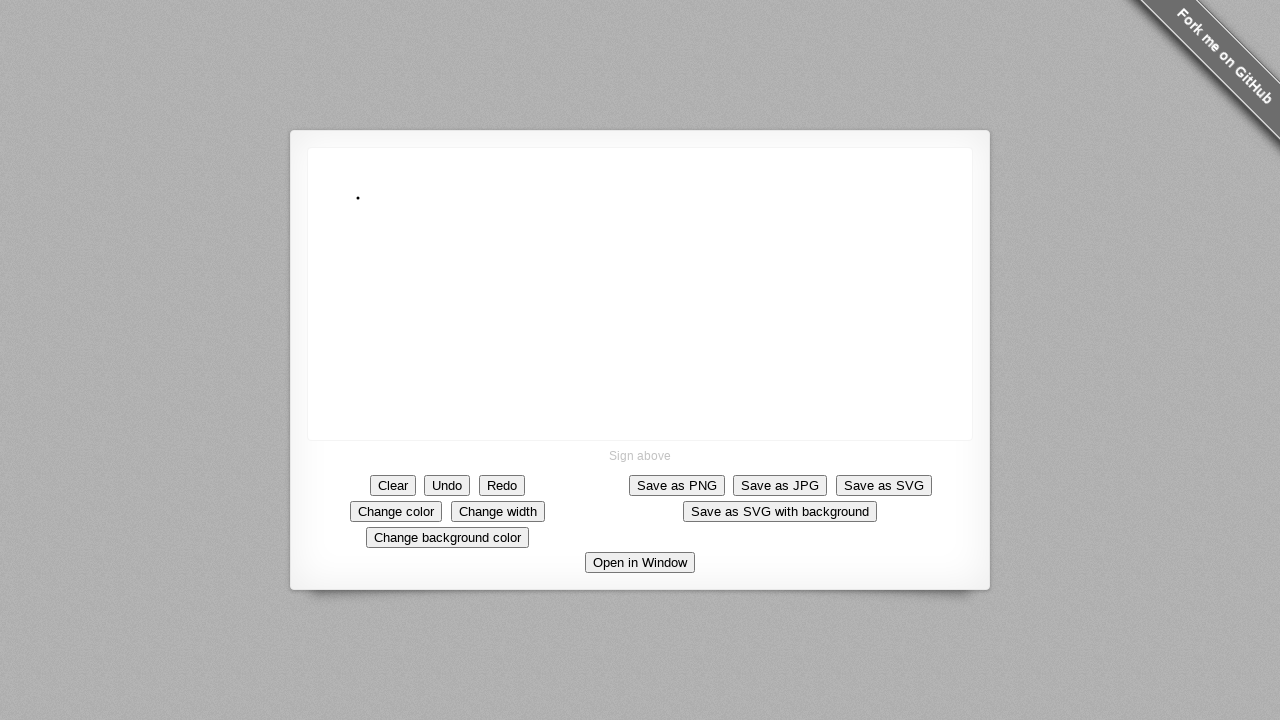

Moved mouse to second point of zigzag pattern at (518, 198)
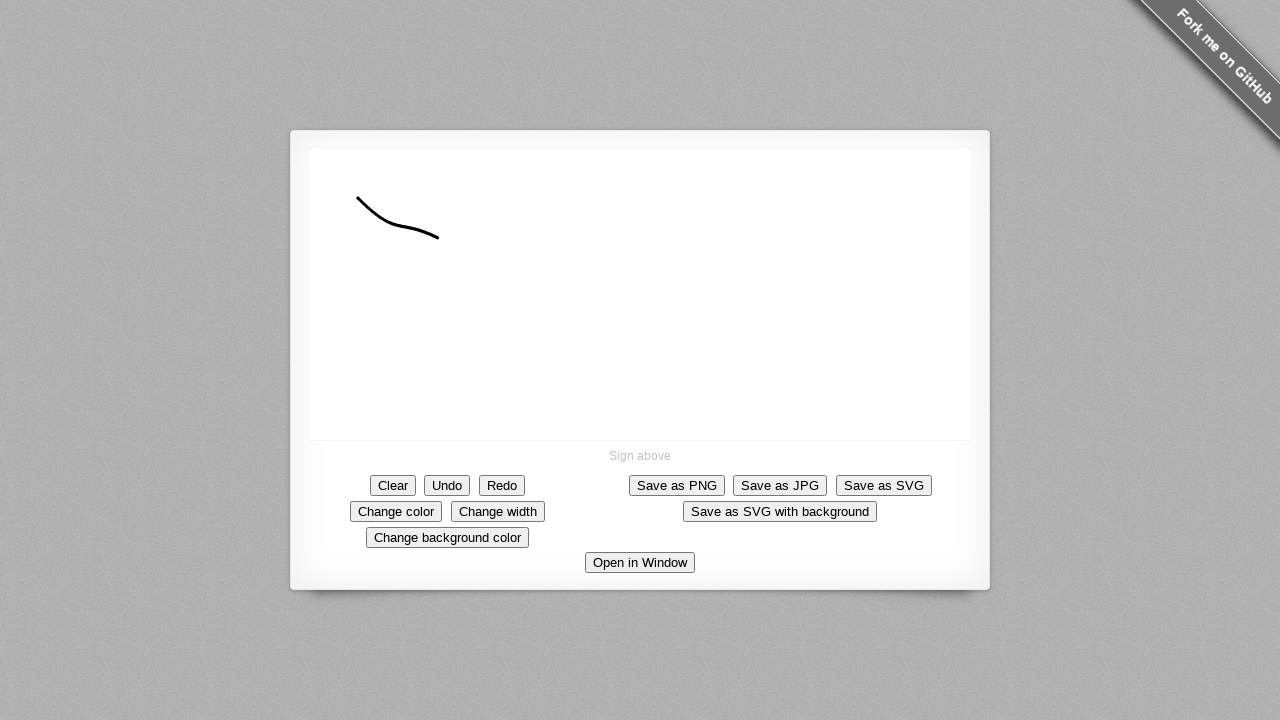

Moved mouse to third point of zigzag pattern at (598, 238)
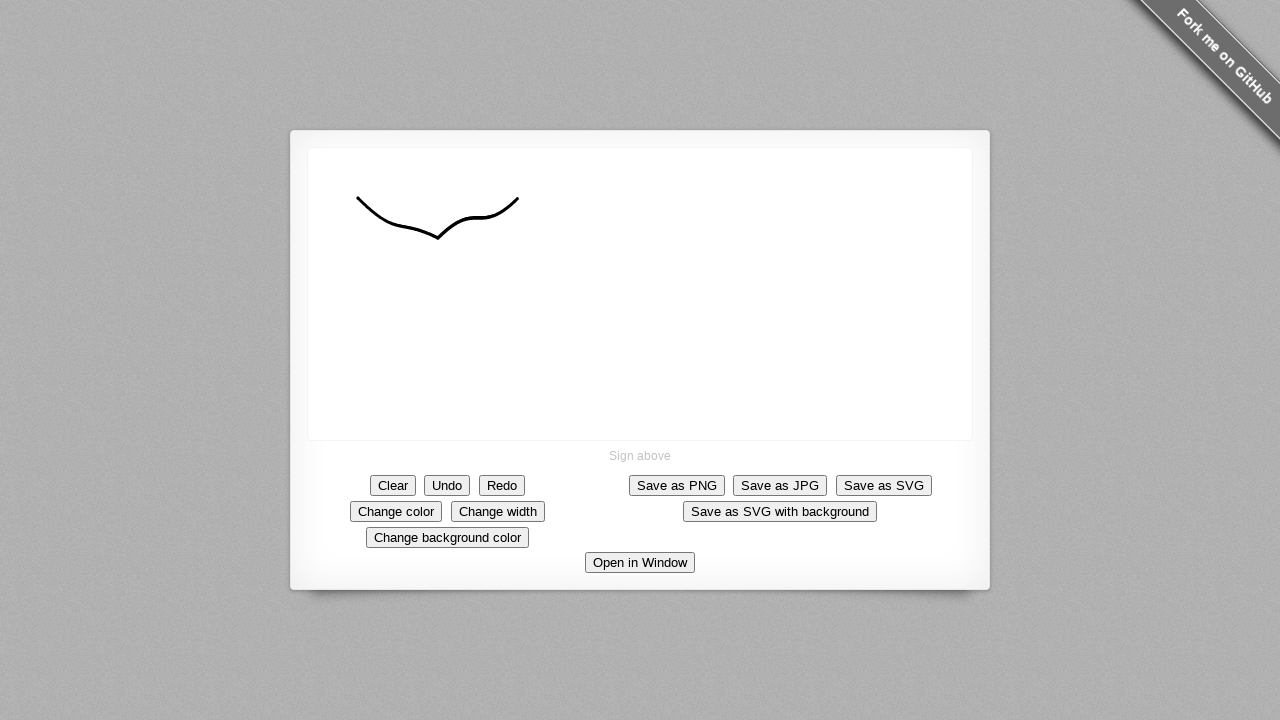

Released mouse button to complete signature drawing at (598, 238)
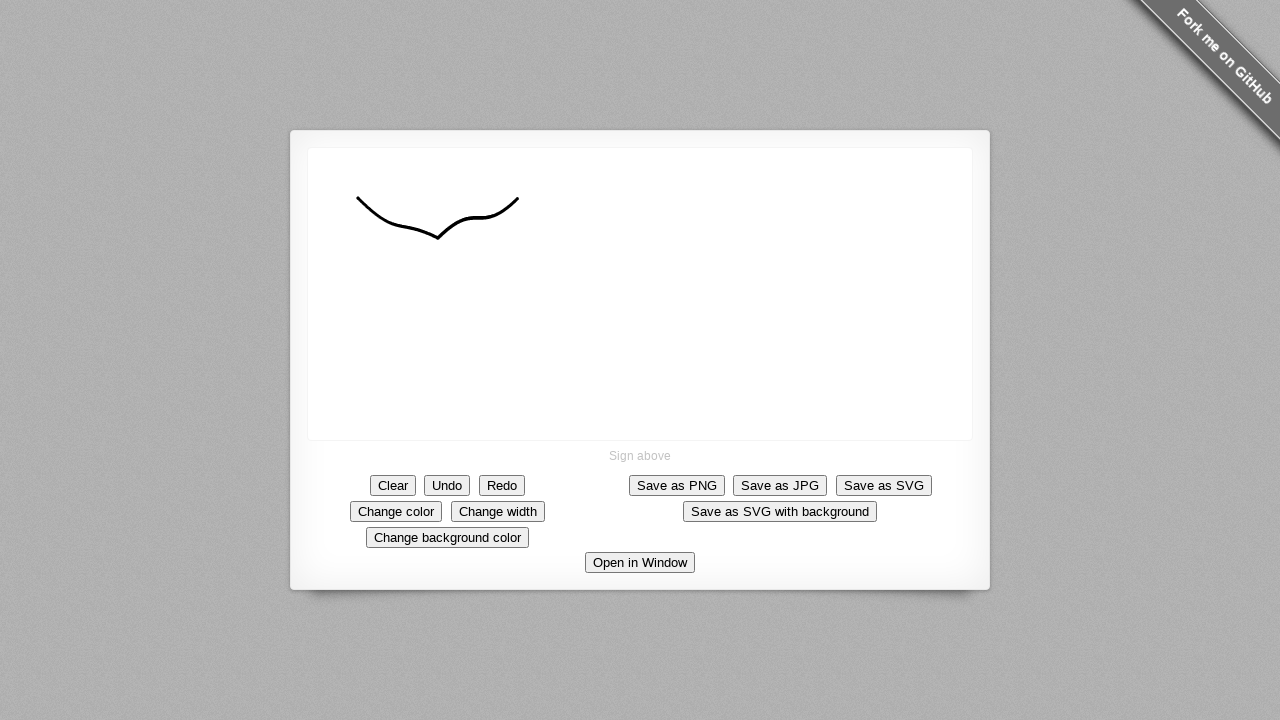

Clicked Clear button to erase signature at (393, 485) on button[data-action='clear']
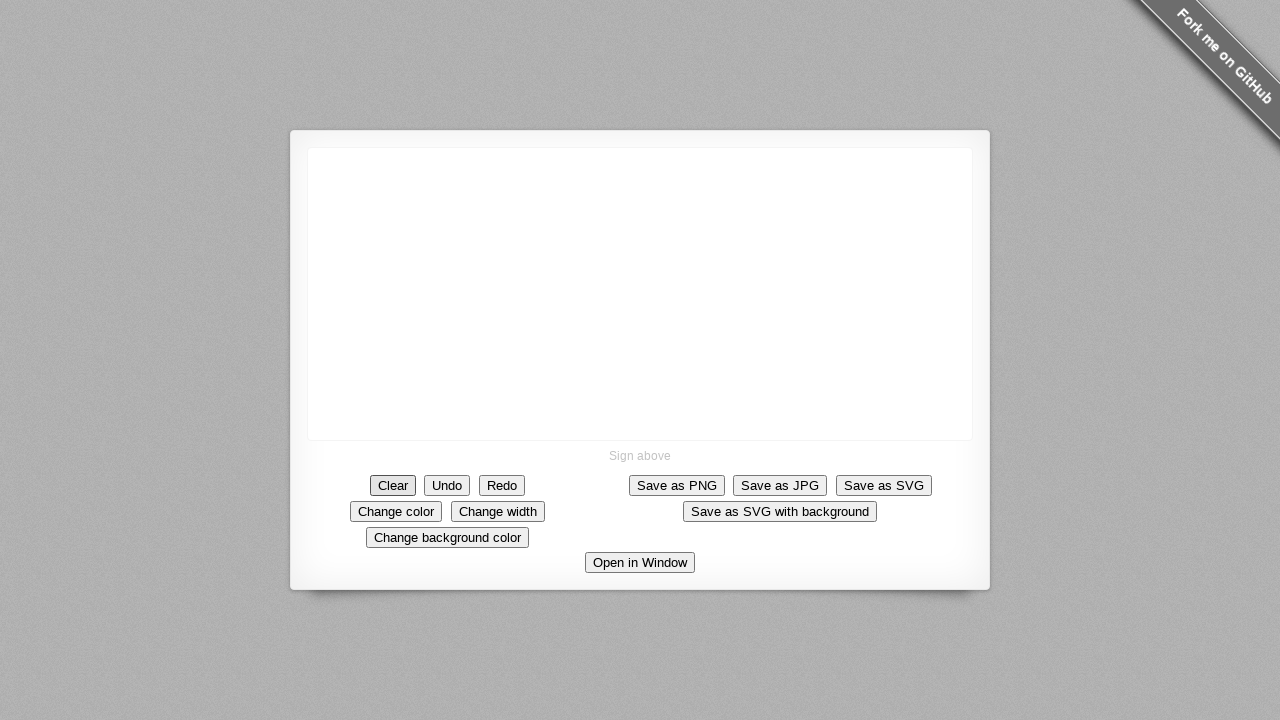

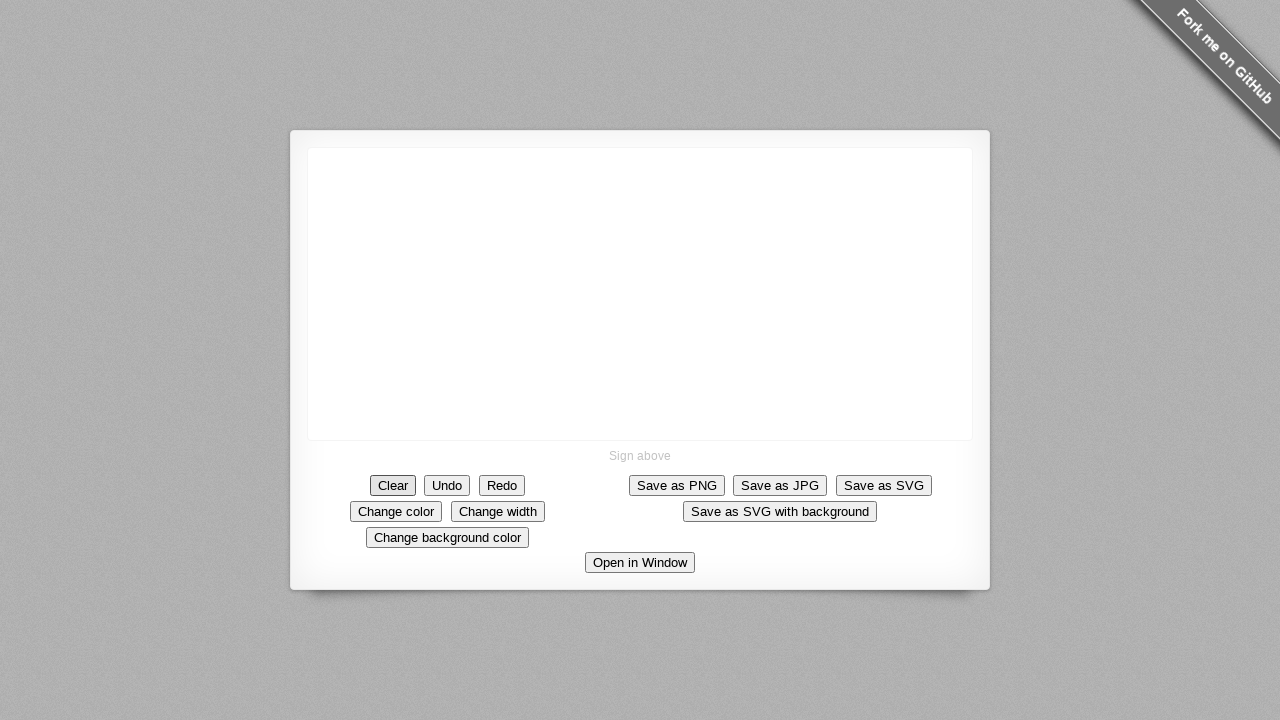